Tests a contact form by filling in name, email address, subject, and message body fields on a Polish course website.

Starting URL: https://strefakursow.pl/contact.html

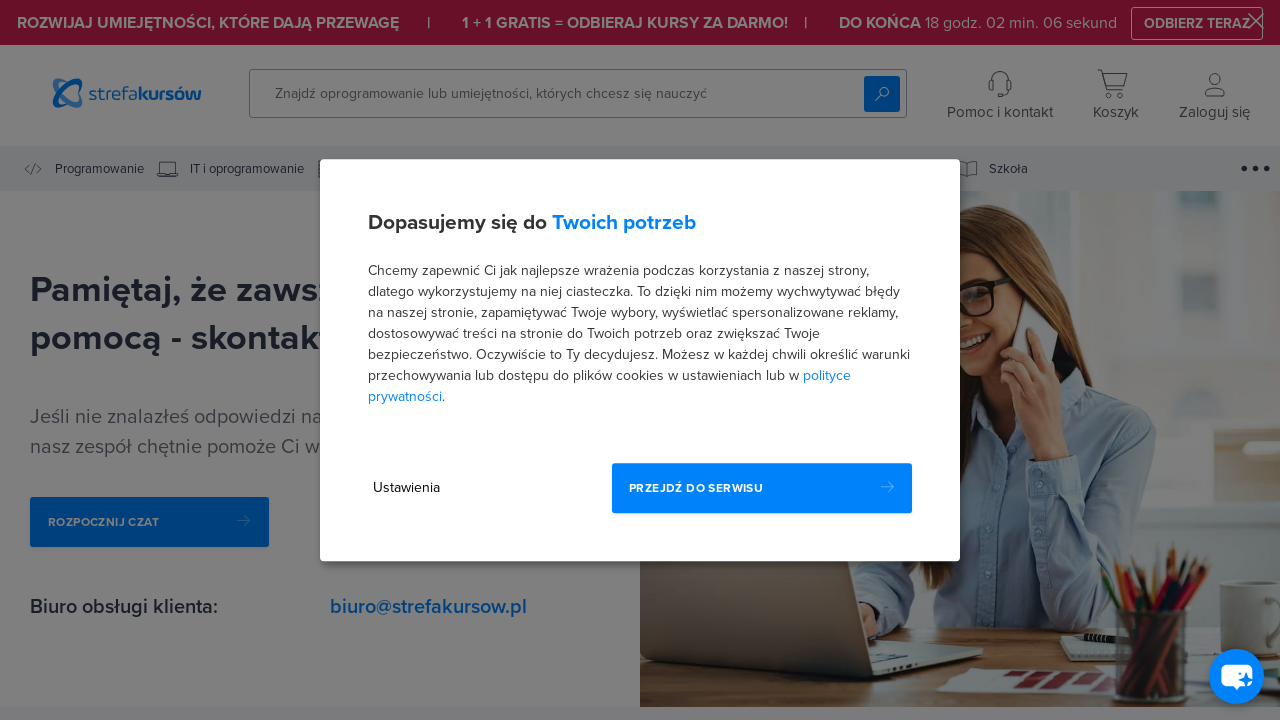

Filled full name field with 'Marek Kowalski' on #contact\[full_name\]
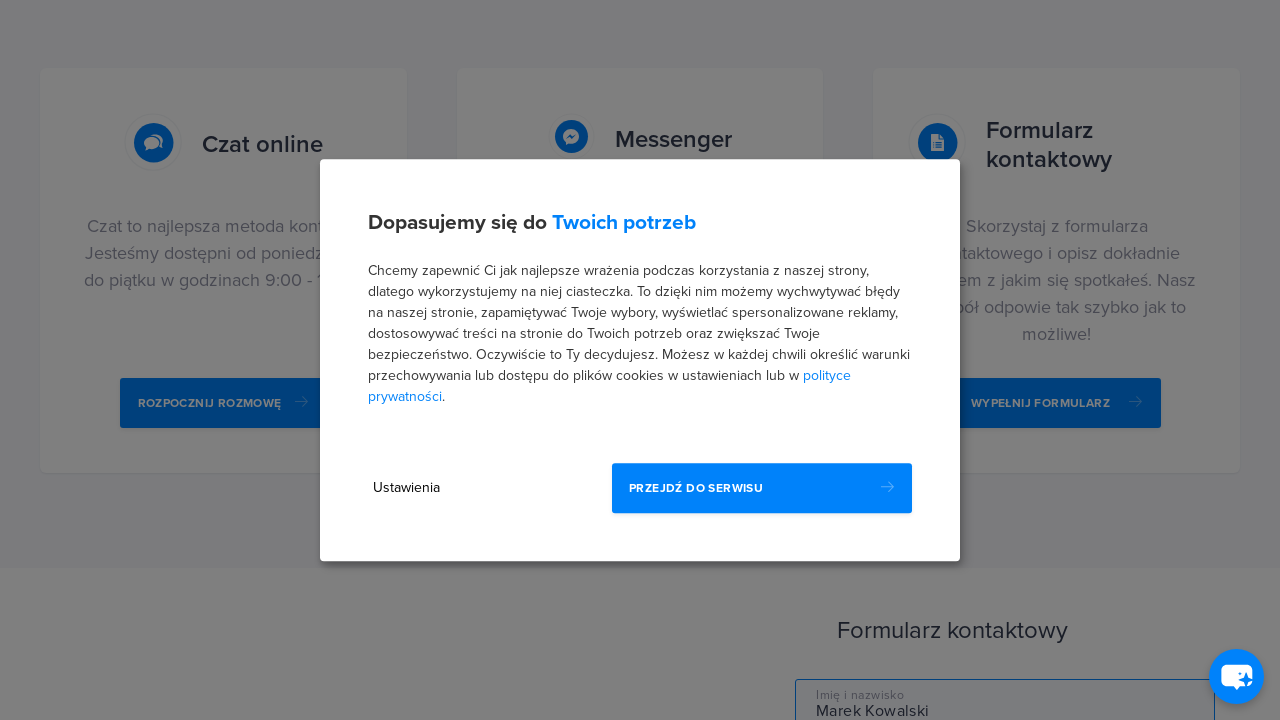

Filled email address field with 'marek.kowalski@example.com' on #contact\[address\]
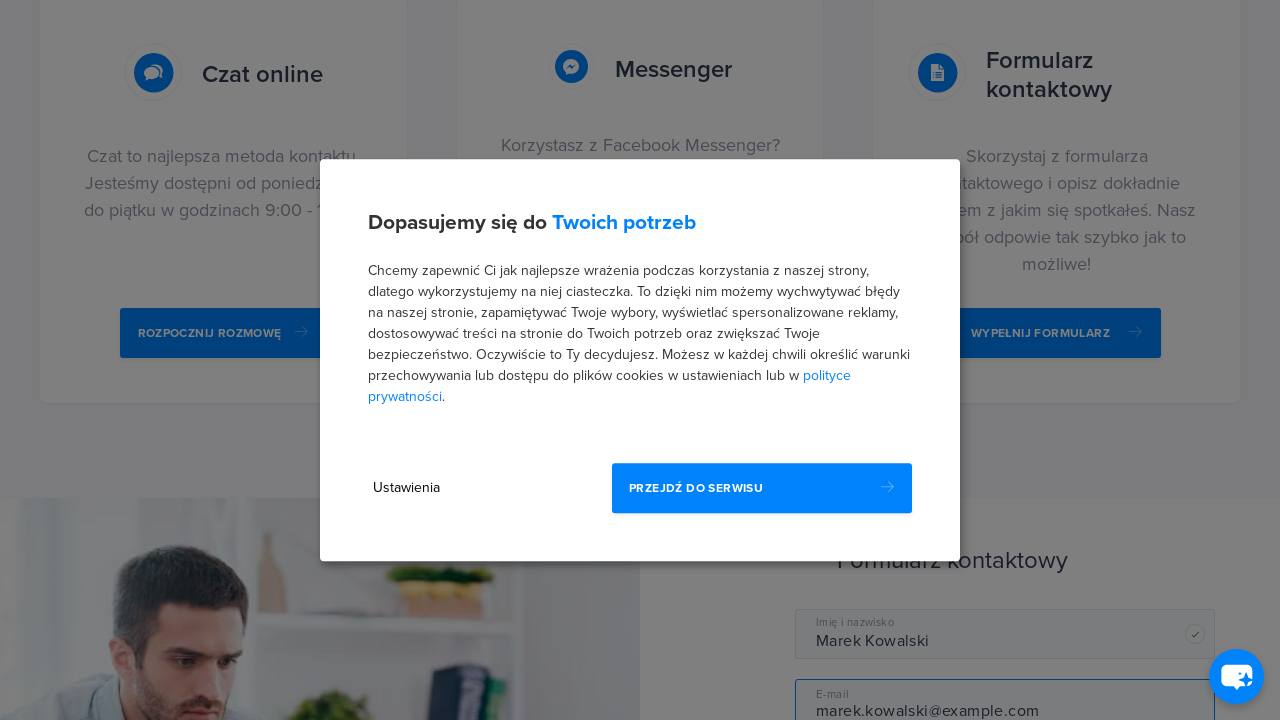

Filled subject field with 'Zapytanie o kurs' on #contact\[subject\]
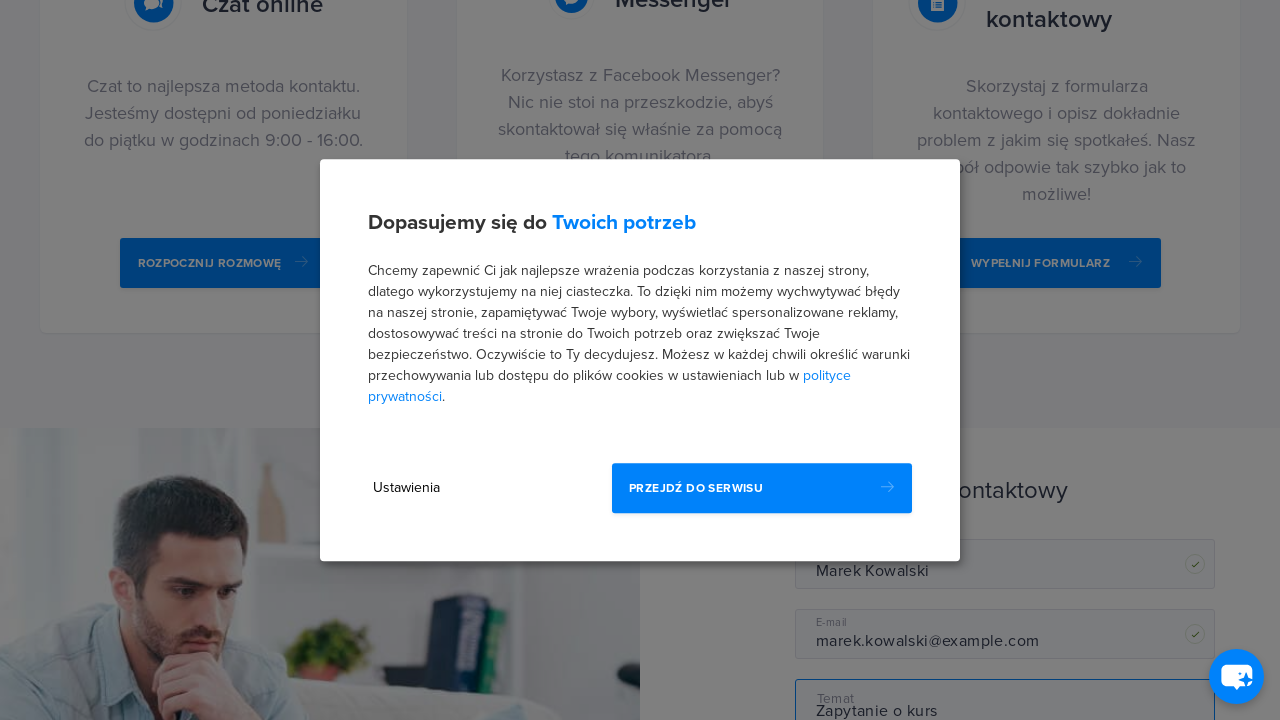

Filled message body field with multi-line Polish text on #contact\[body\]
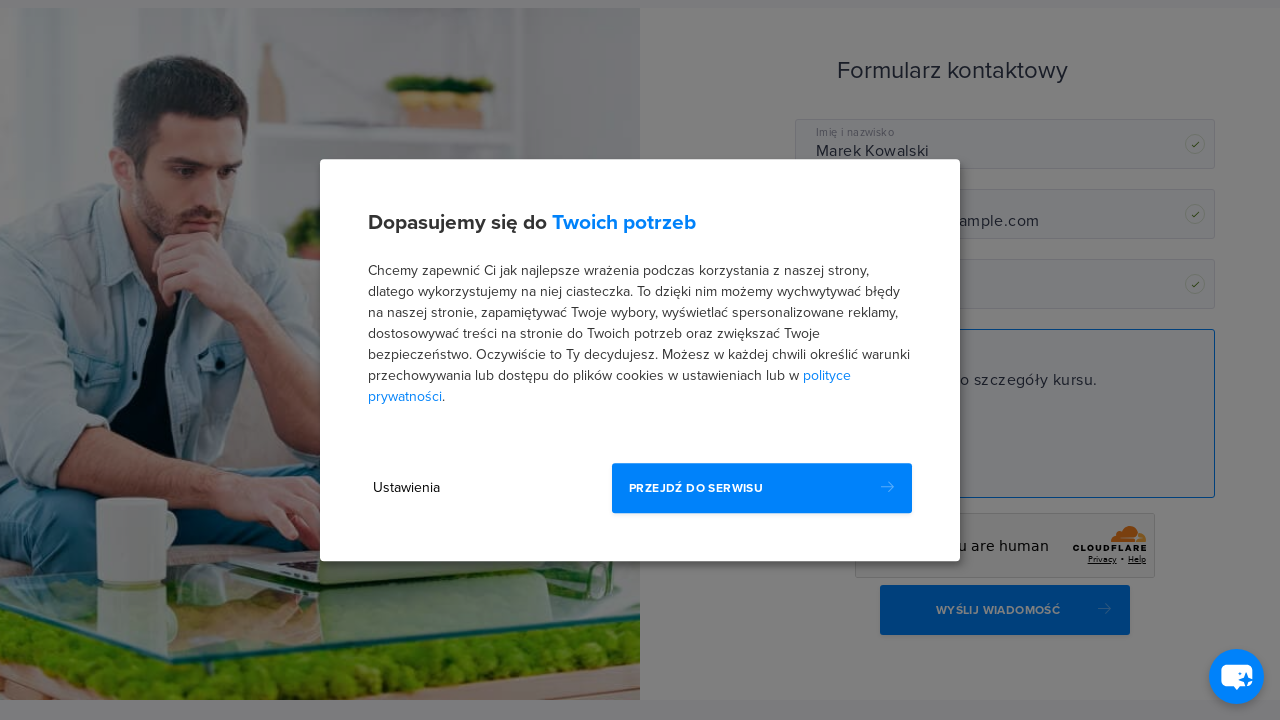

Waited 2 seconds for form to be fully visible and ready
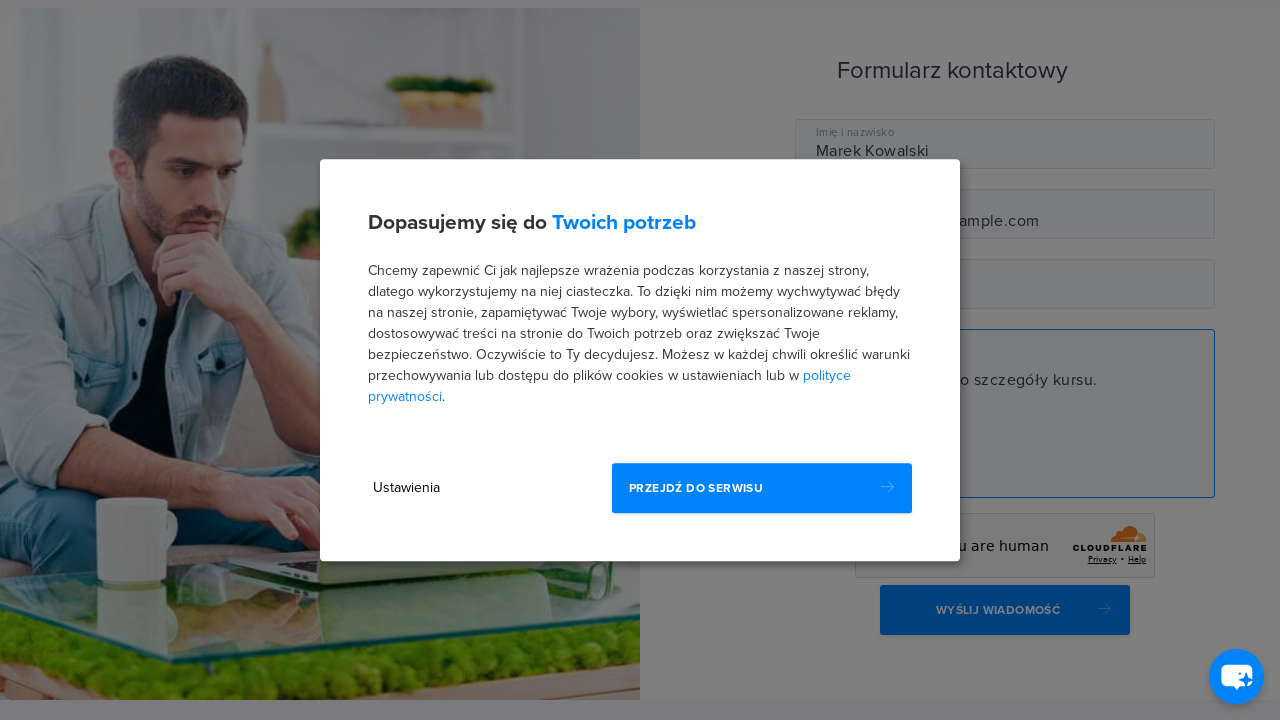

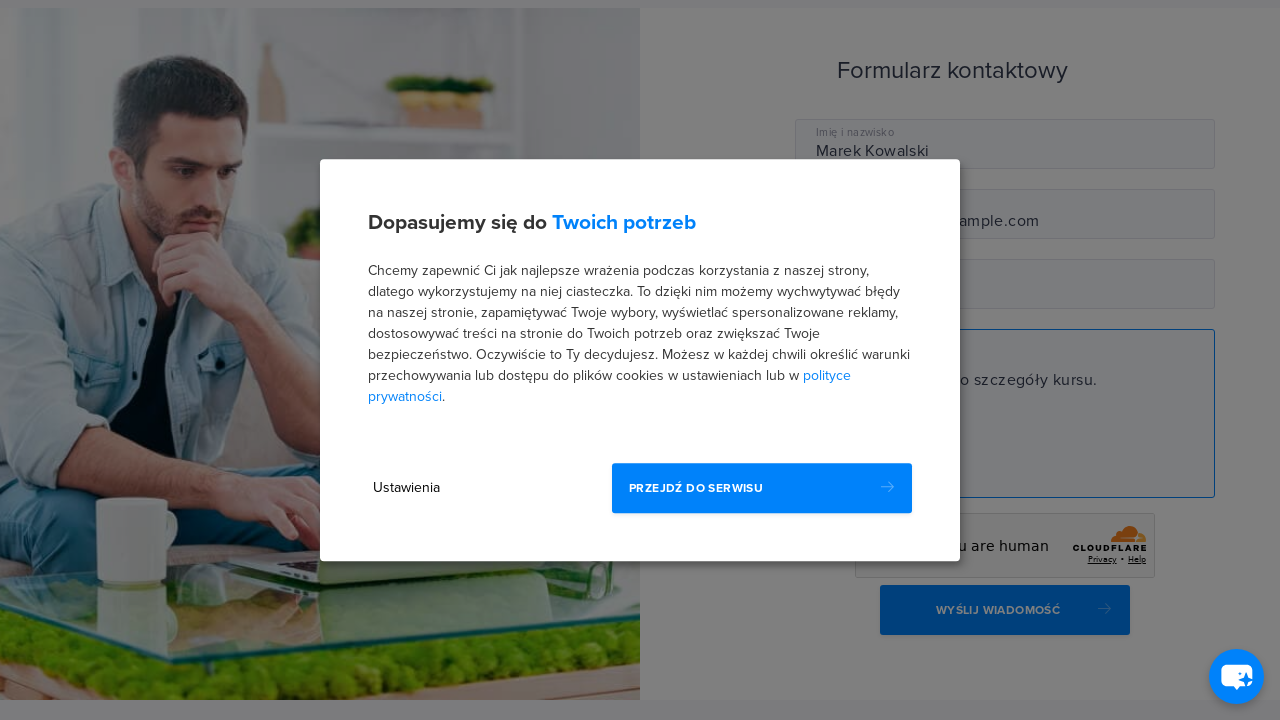